Tests navigation by clicking on A/B Testing link, verifying the page title, and navigating back to the home page

Starting URL: https://practice.cydeo.com

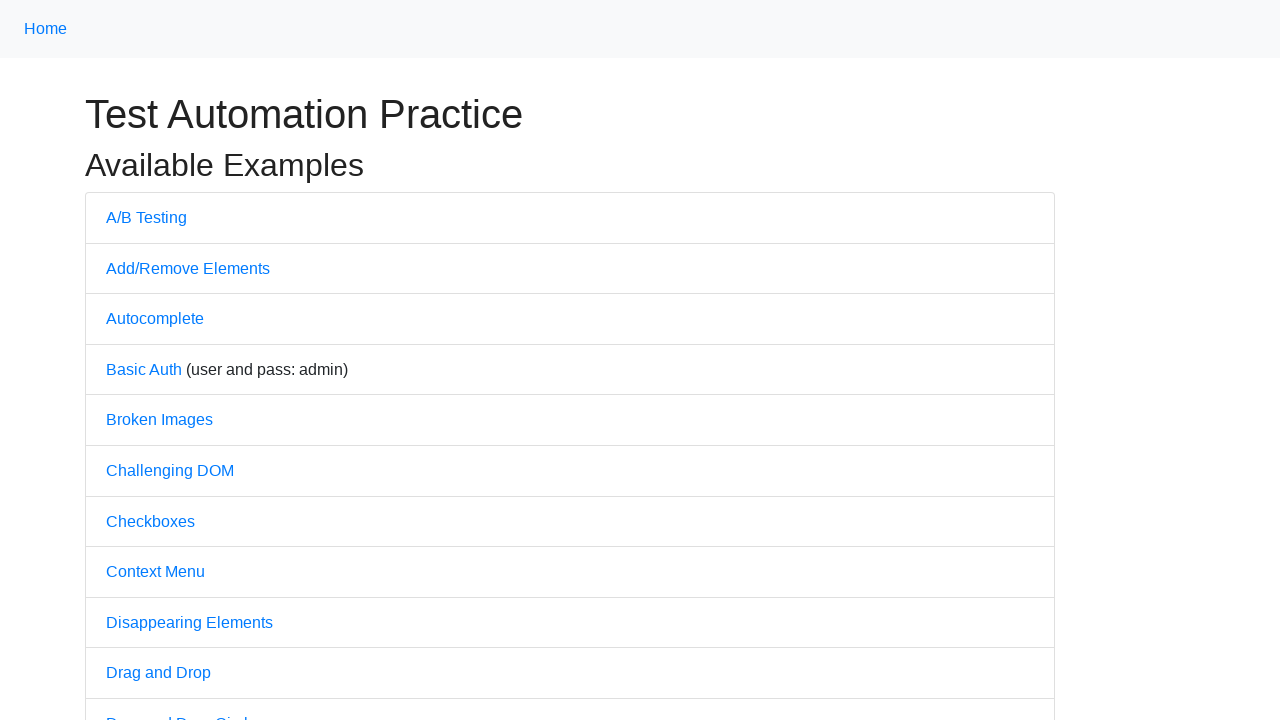

Clicked on A/B Testing link at (146, 217) on text=A/B Testing
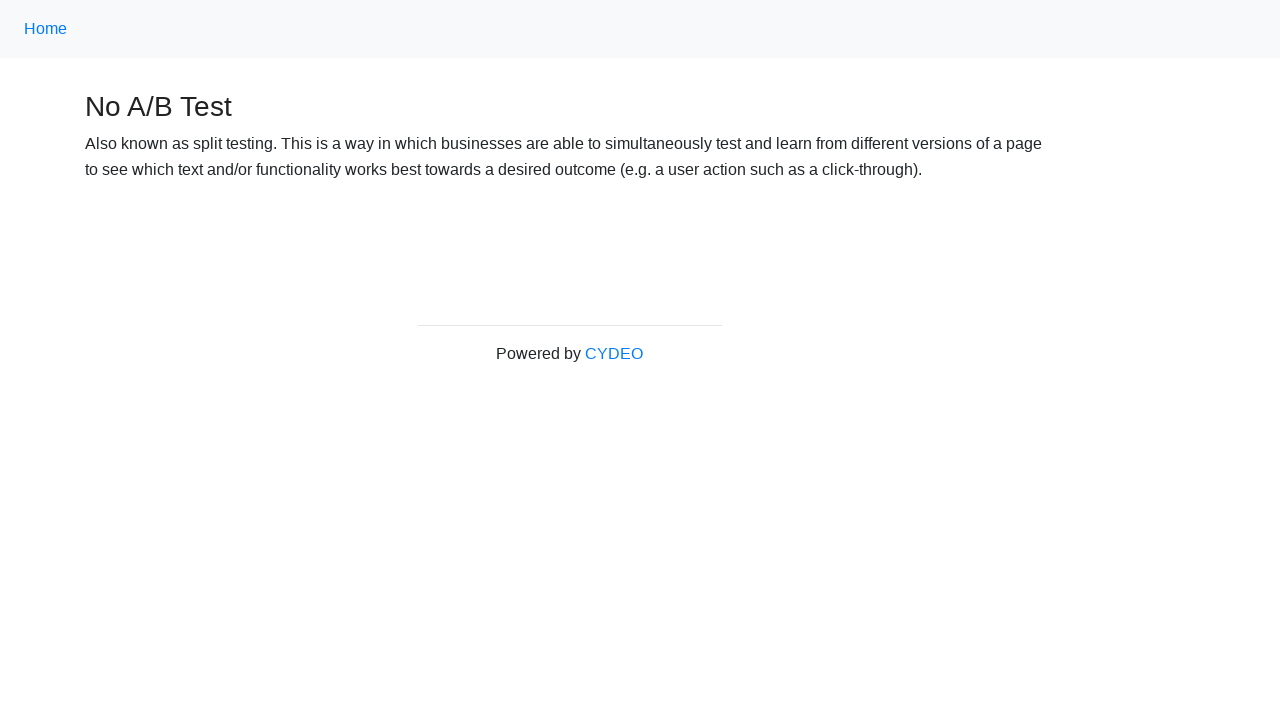

Page loaded and network became idle
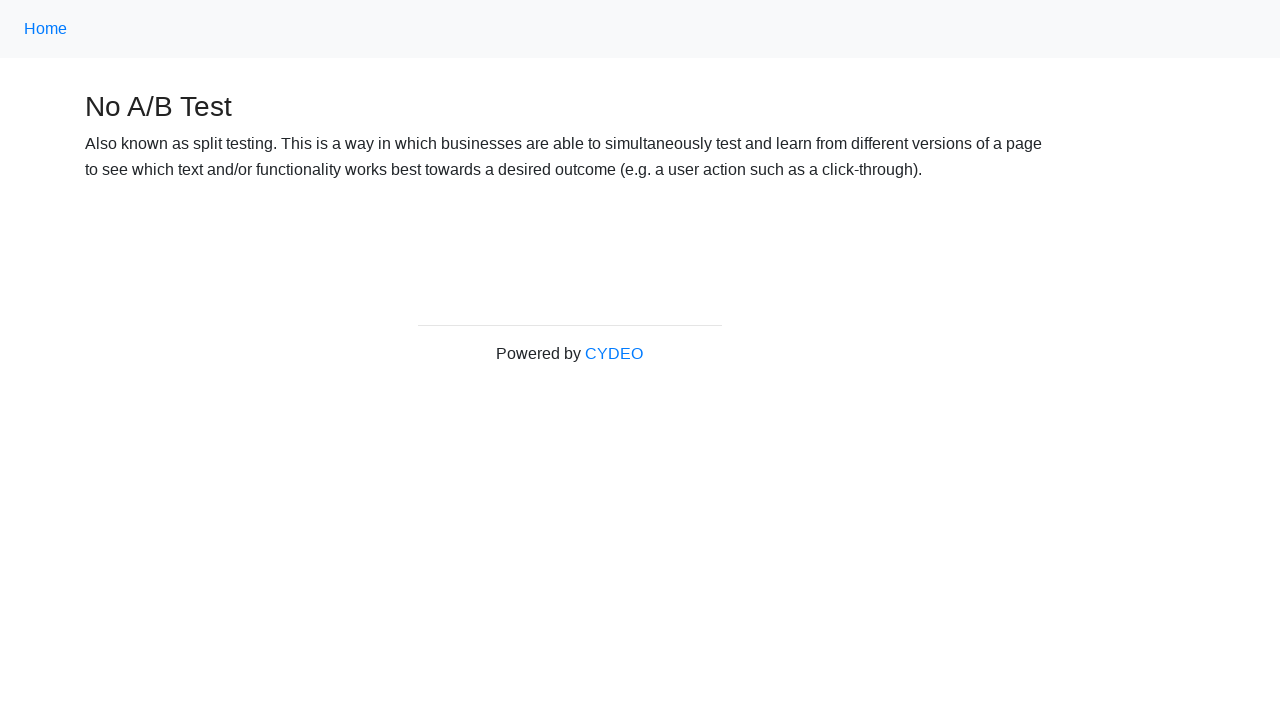

Verified page title is 'No A/B Test'
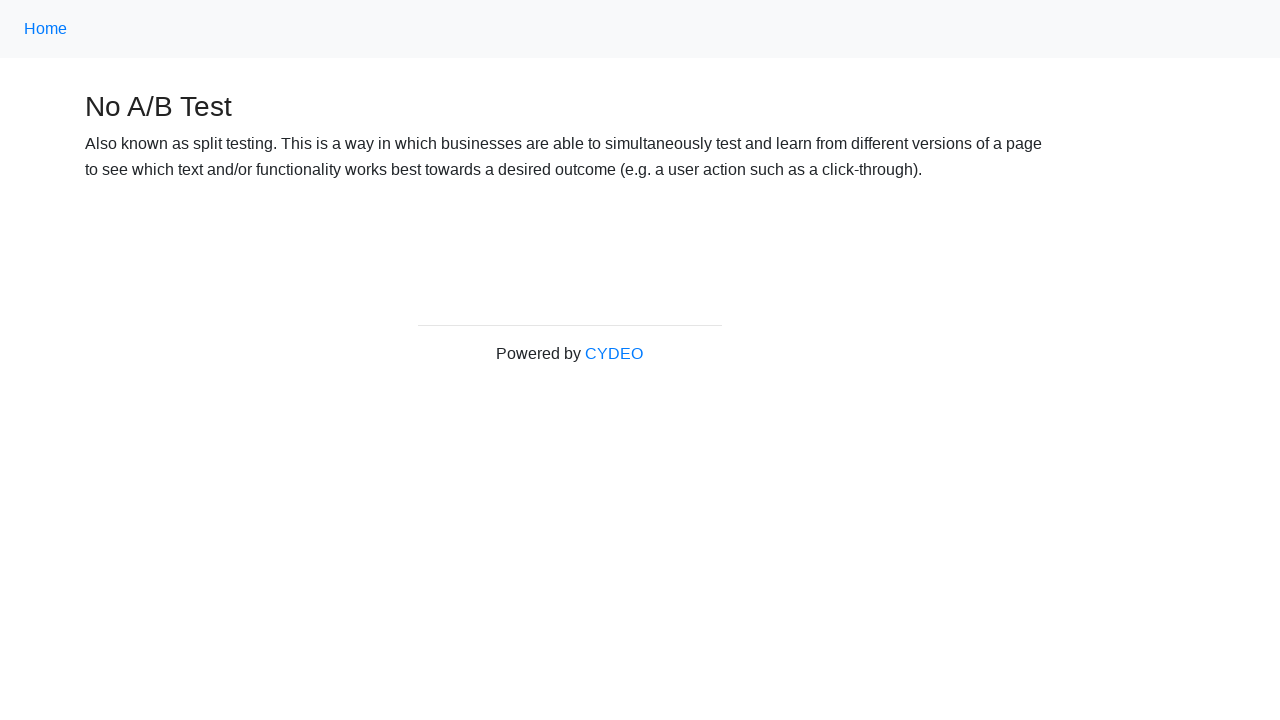

Navigated back to home page
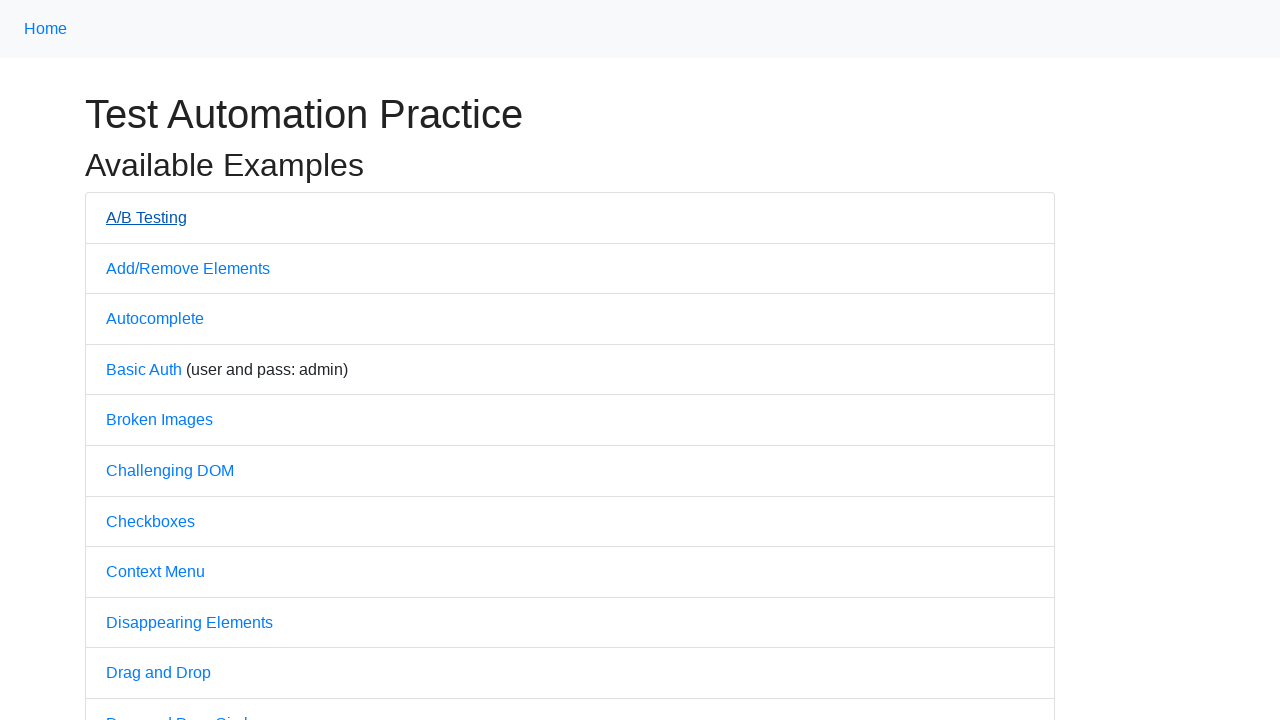

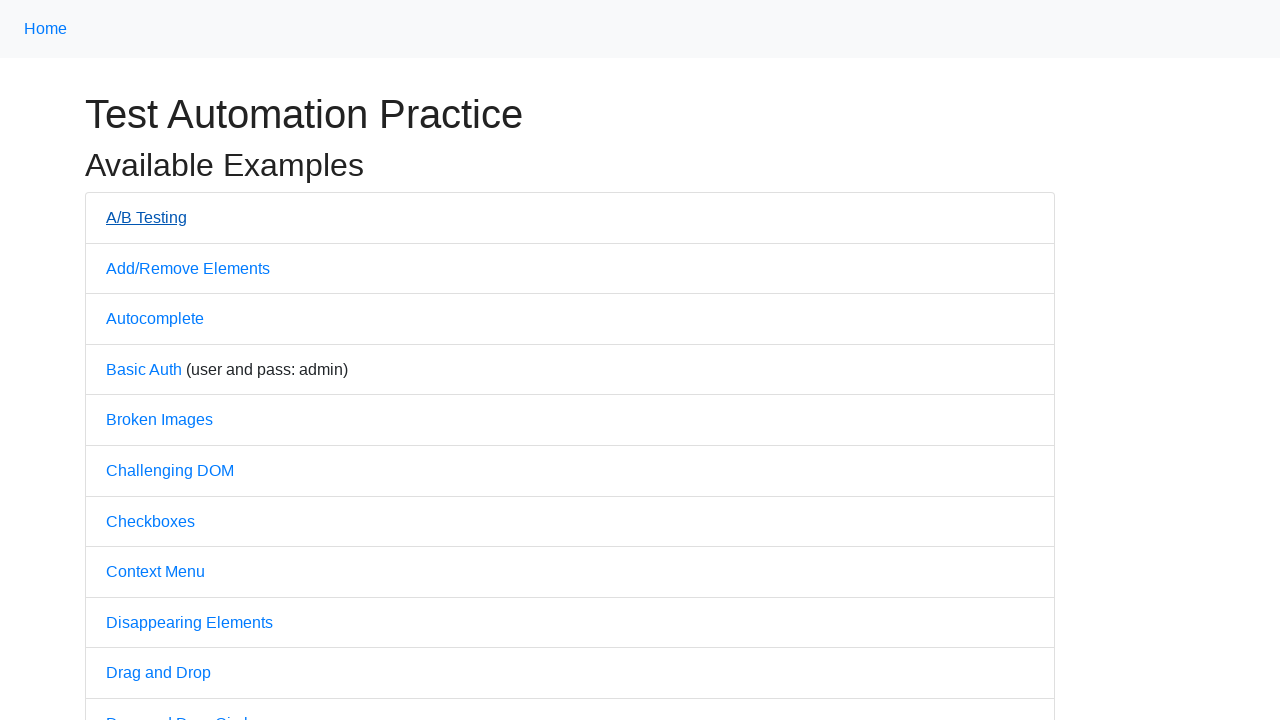